Tests JavaScript alert functionality by clicking a button that triggers an alert, then verifying the alert text matches the expected message "Hi.. This is alert message!"

Starting URL: https://only-testing-blog.blogspot.com/2014/01/textbox.html

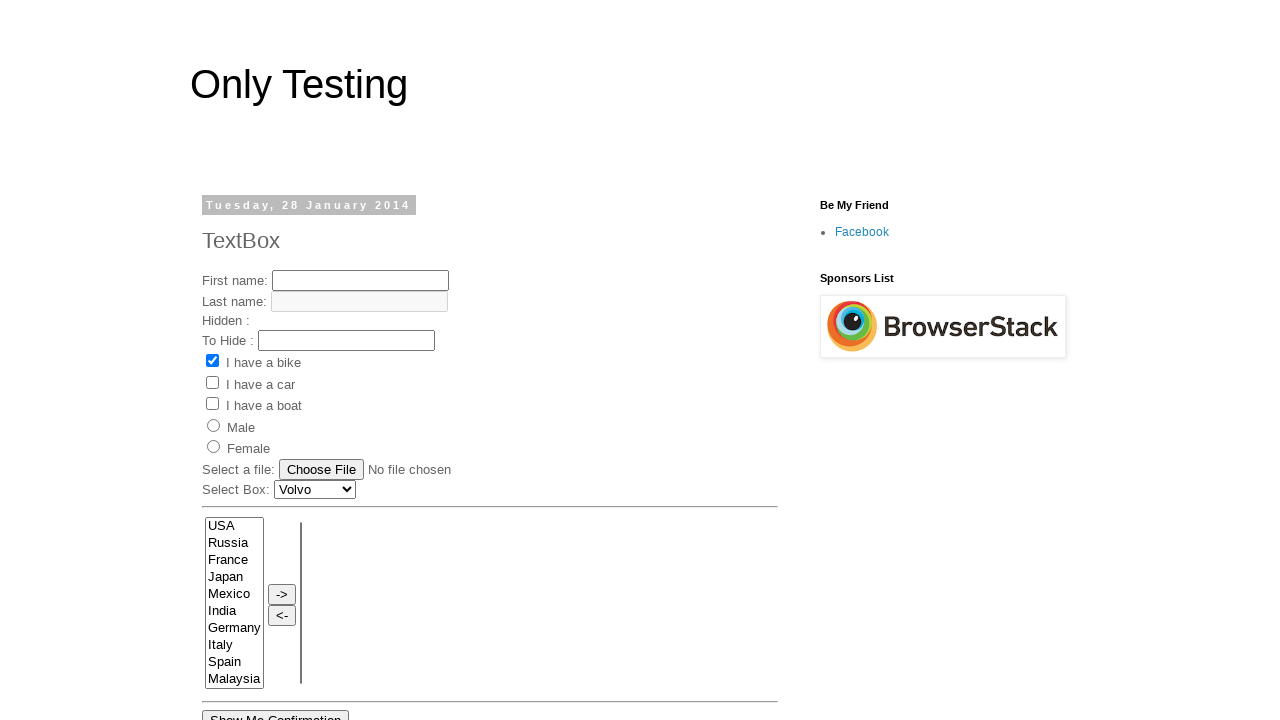

Dialog handler accepted alert with verified text 'Hi.. This is alert message!'
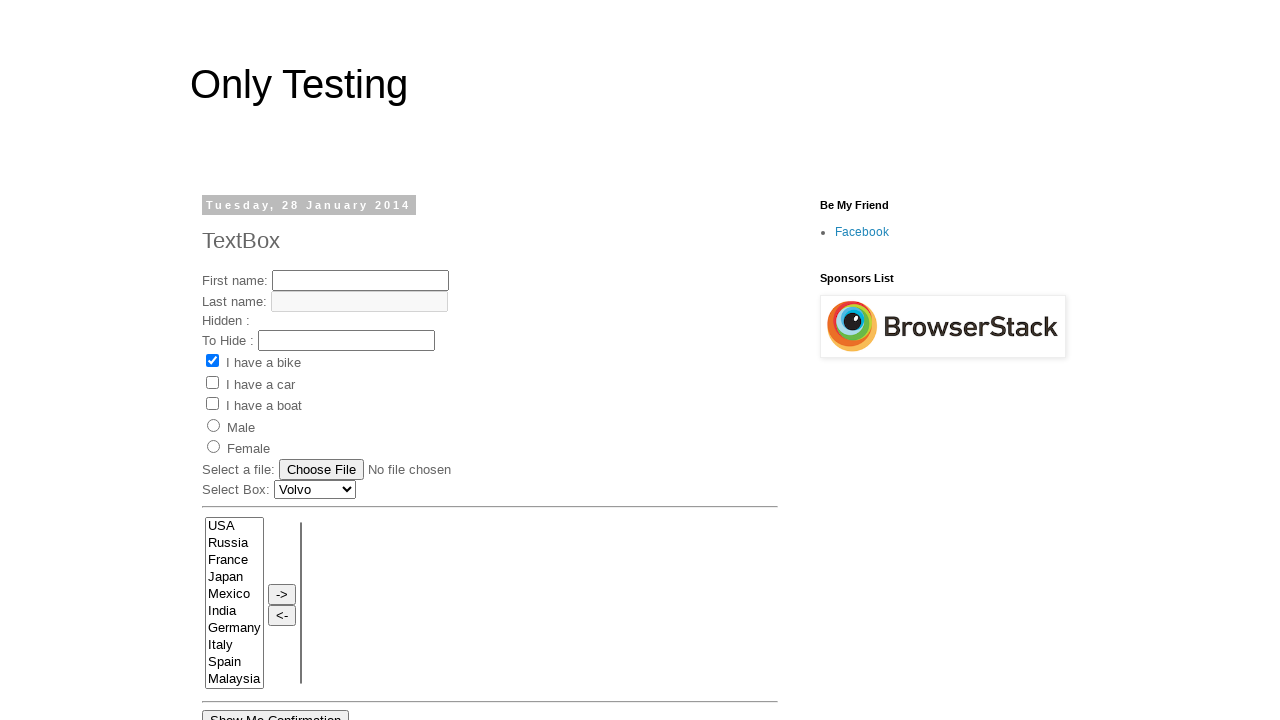

Clicked button to trigger alert dialog at (252, 360) on input[onclick='myFunction1()']
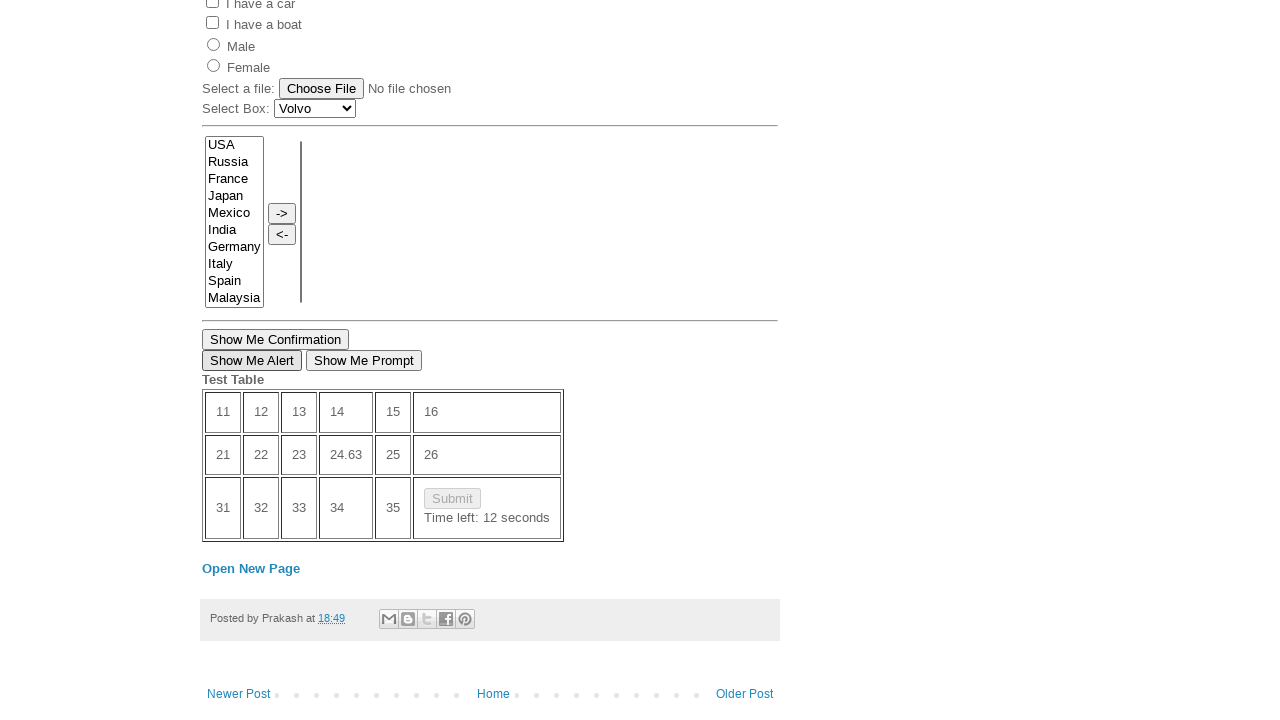

Waited 500ms for dialog handler to process alert
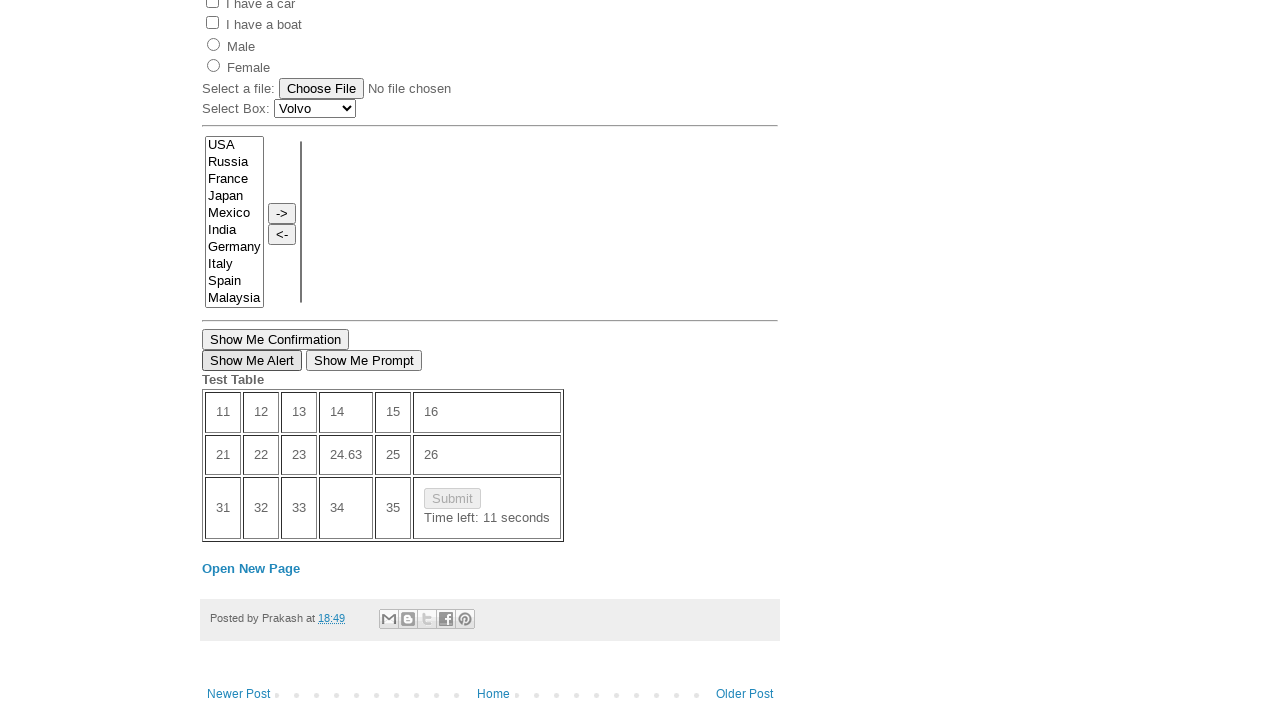

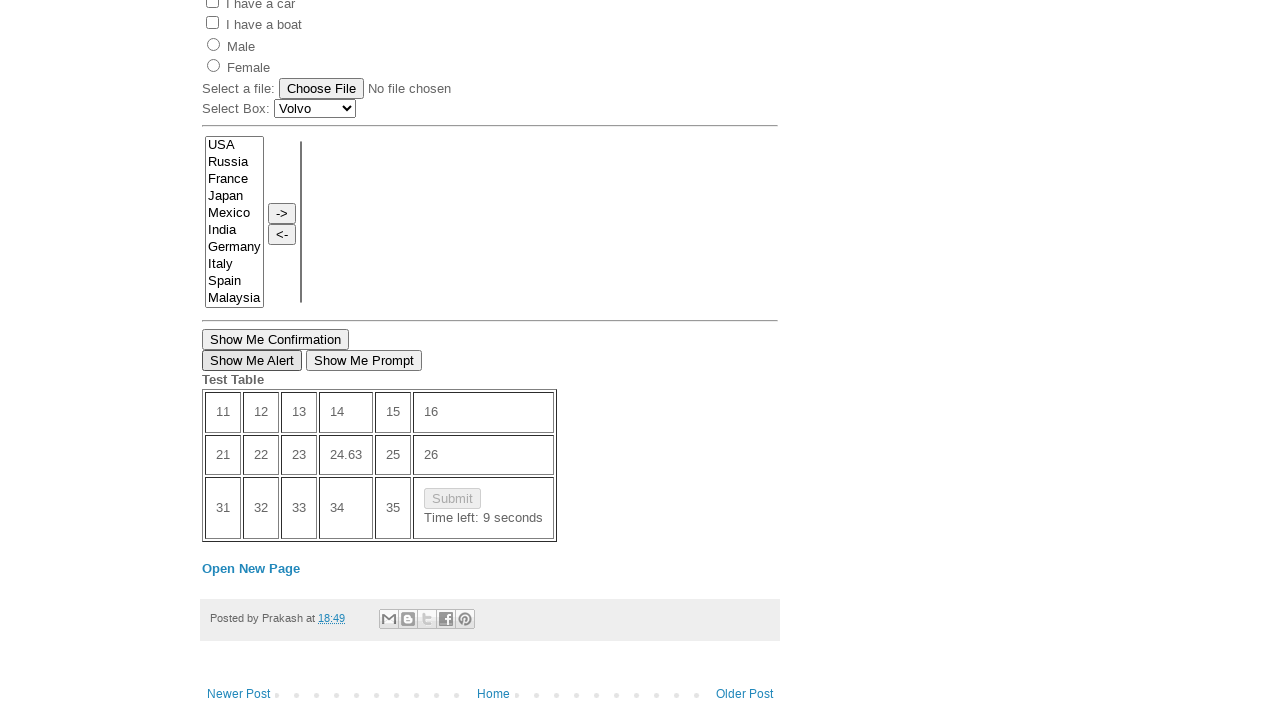